Navigates to a photography collection page and waits for full page content to load

Starting URL: https://democrart.com/collections/photography

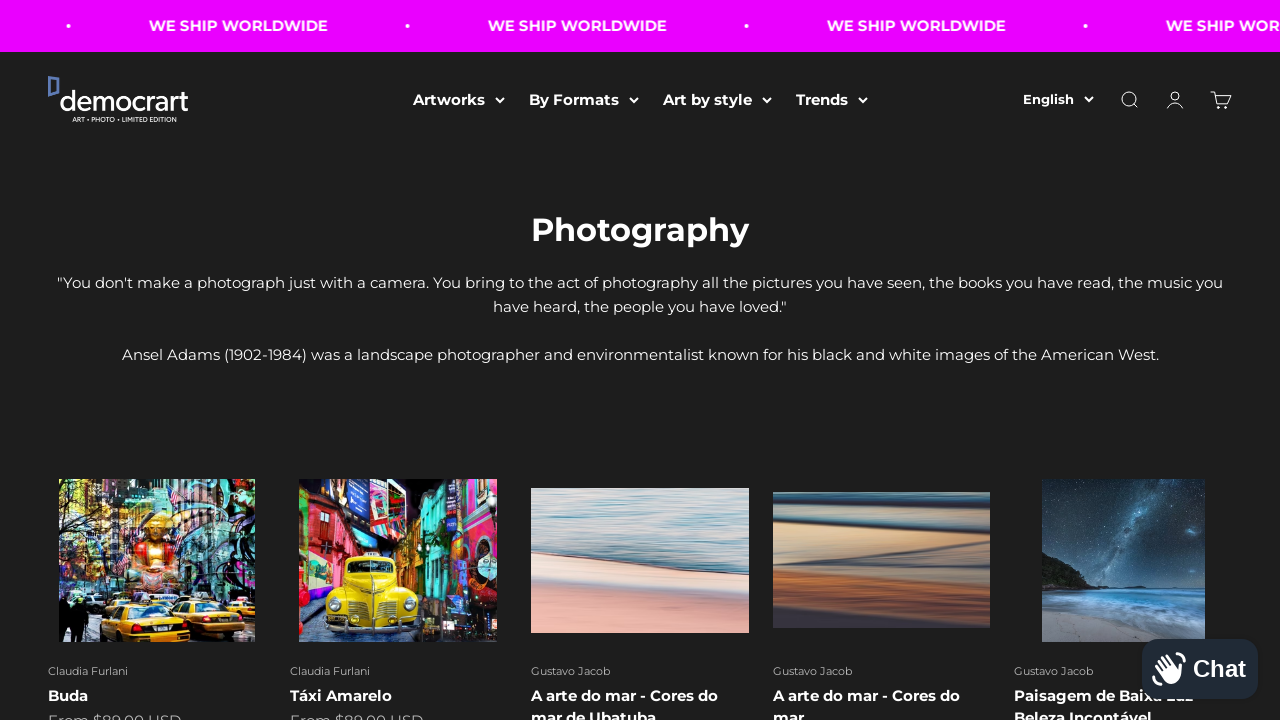

Waited for page to reach network idle state - full page content loaded
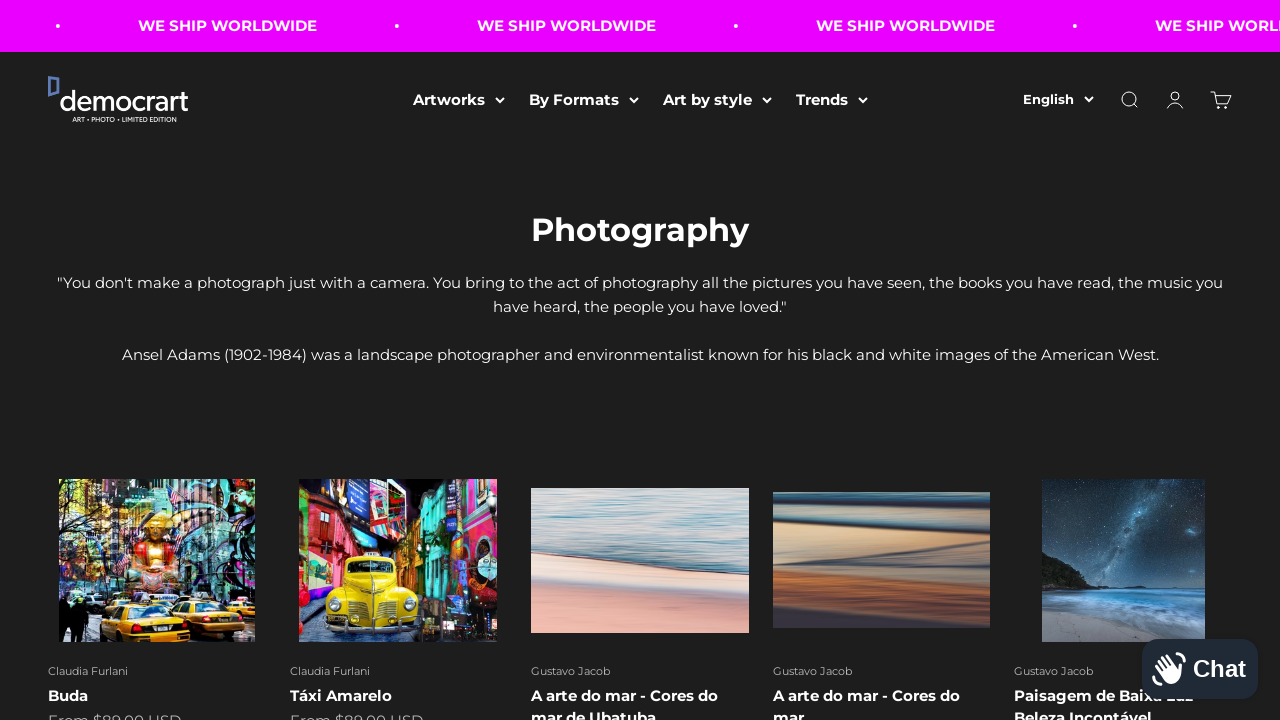

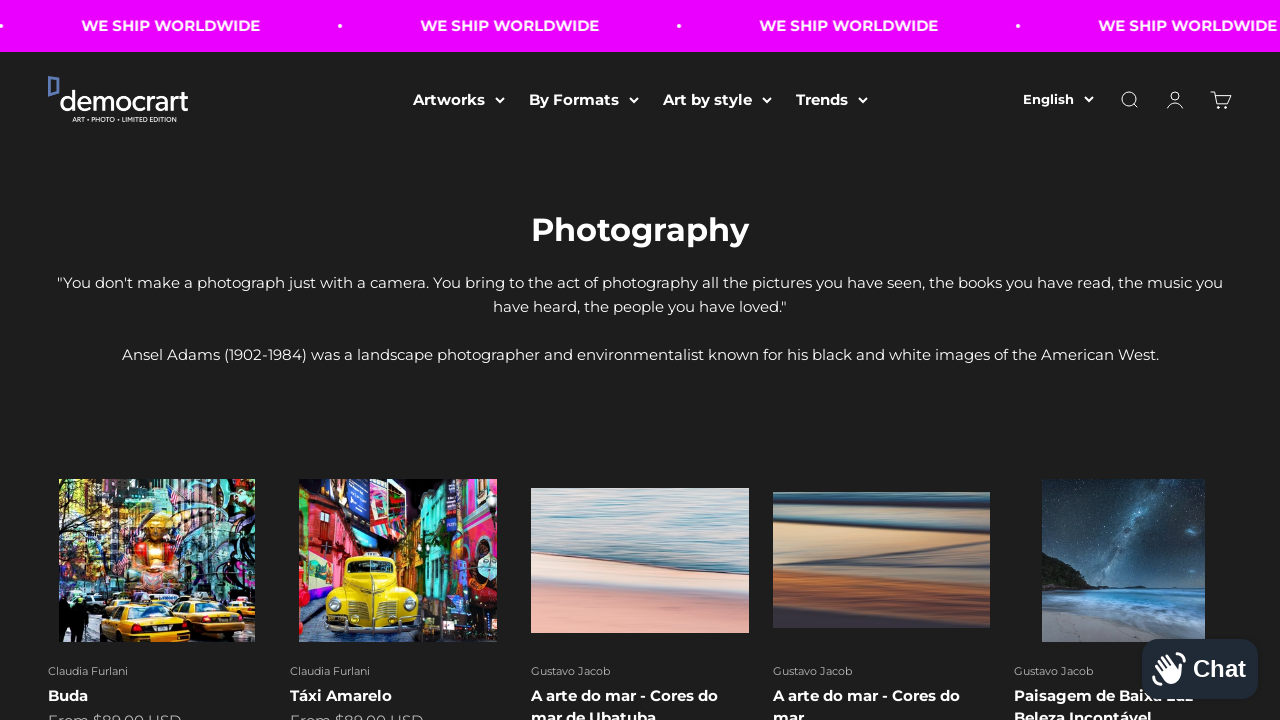